Navigates to a DNS lookup tool page for a domain and waits for the DNS results table to load, refreshing the page if initial load times out.

Starting URL: https://tool.chinaz.com/dns/github.com

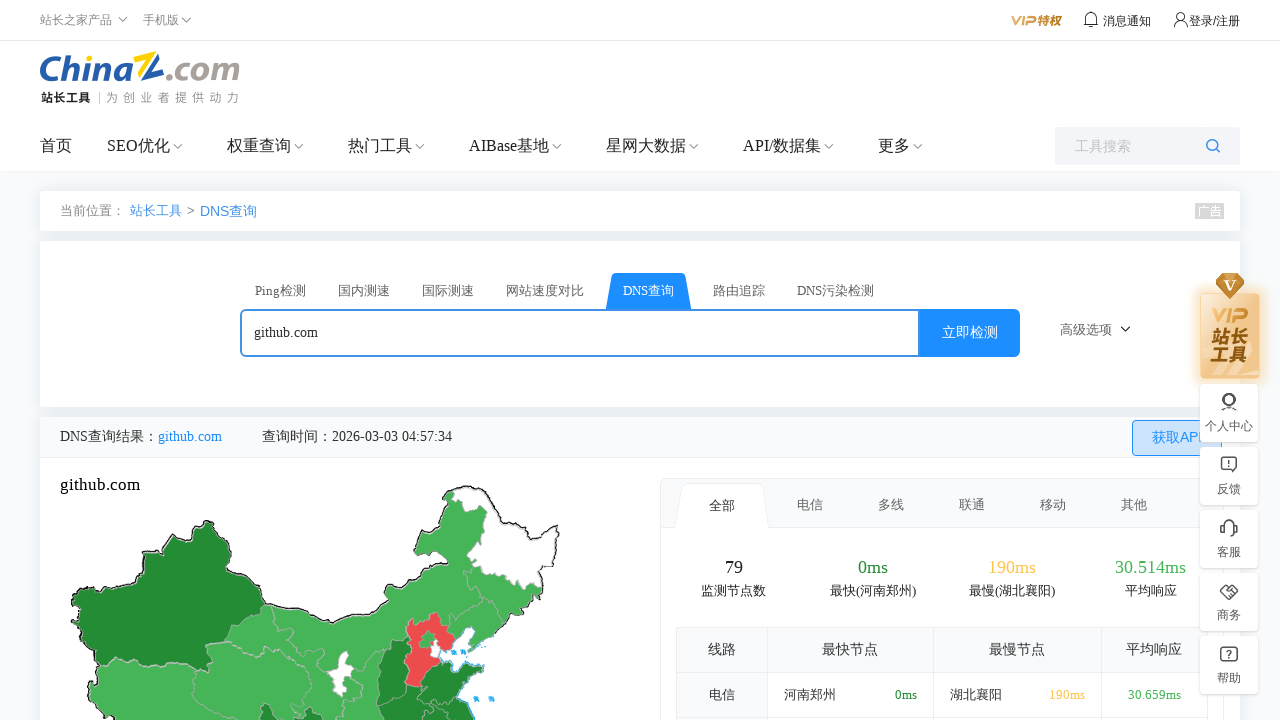

DNS results table loaded on initial page load
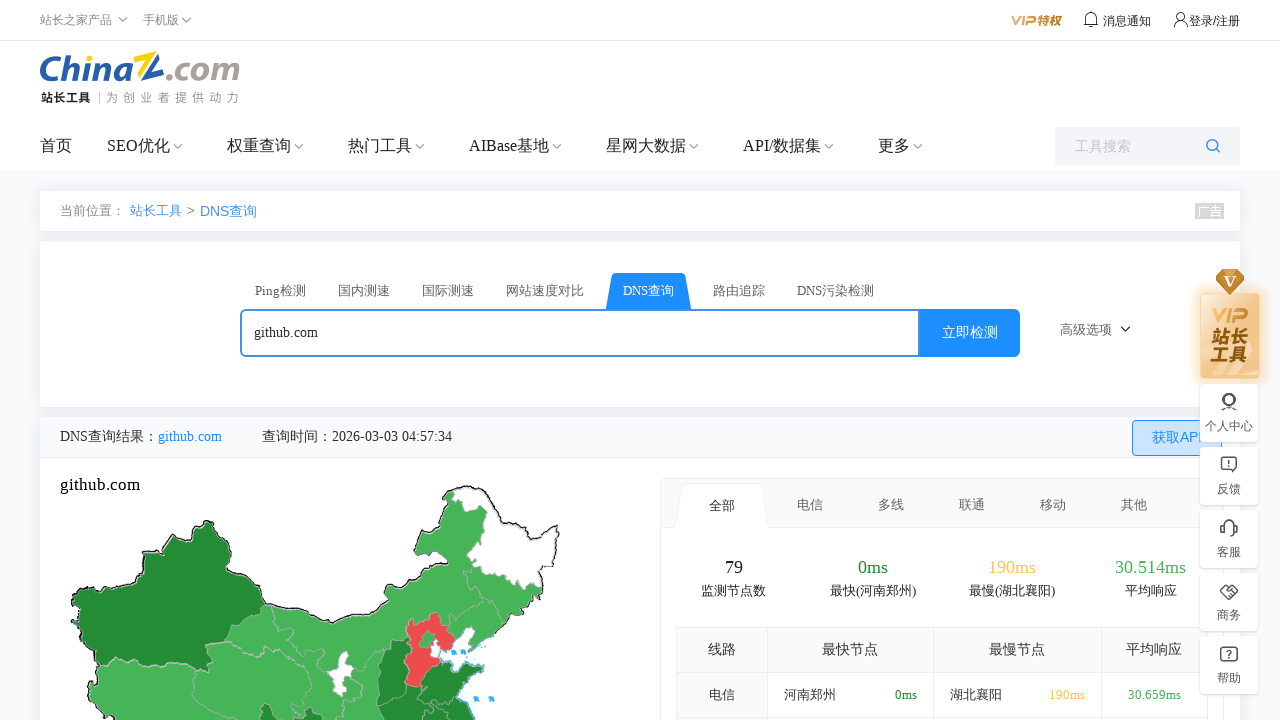

DNS results table fully loaded after refresh
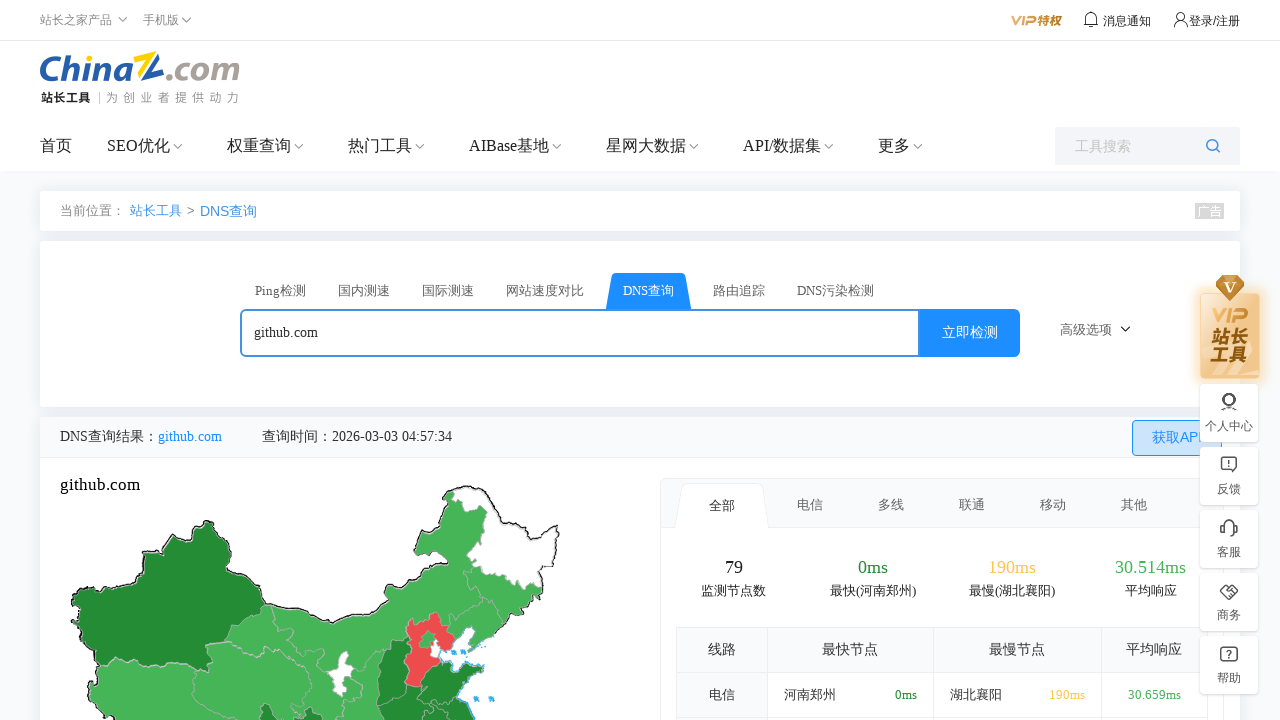

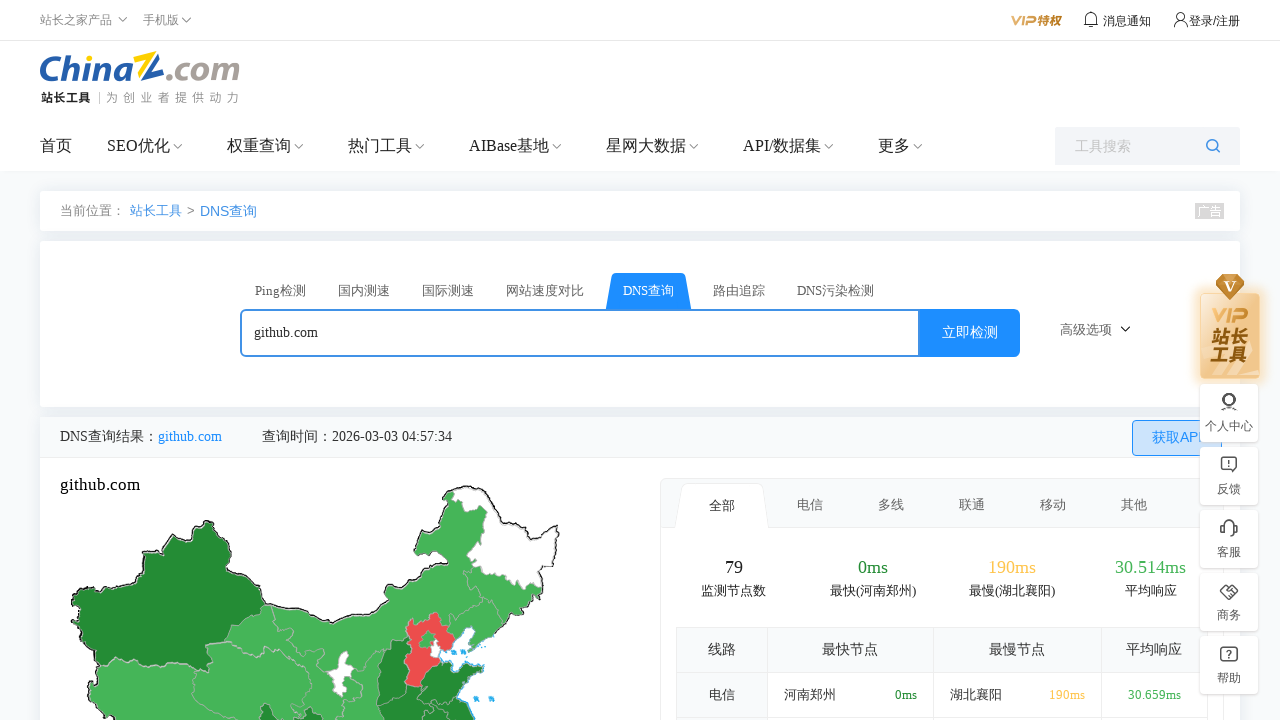